Hovers over mixed colors panel item and verifies cross icon appears

Starting URL: https://4knort.github.io/colorizr

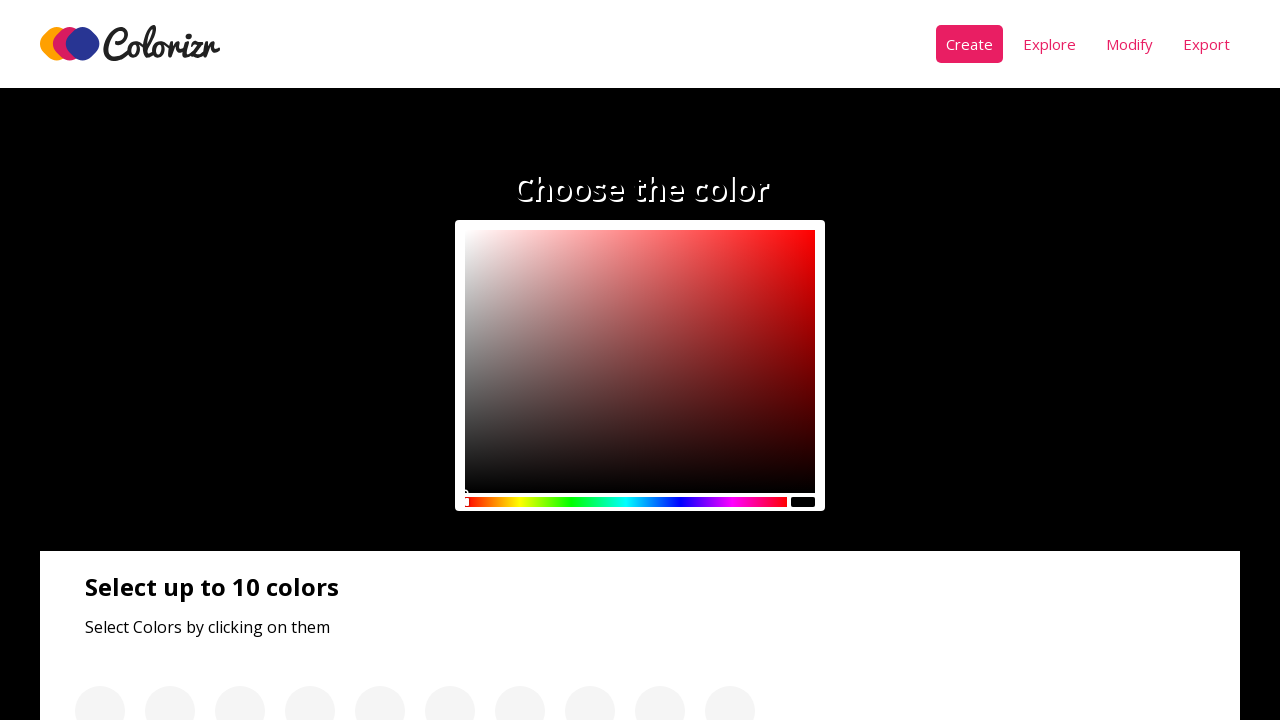

Hovered over item in mixed colors panel at (132, 361) on div:nth-child(4) > .panel__colors > div:nth-child(2)
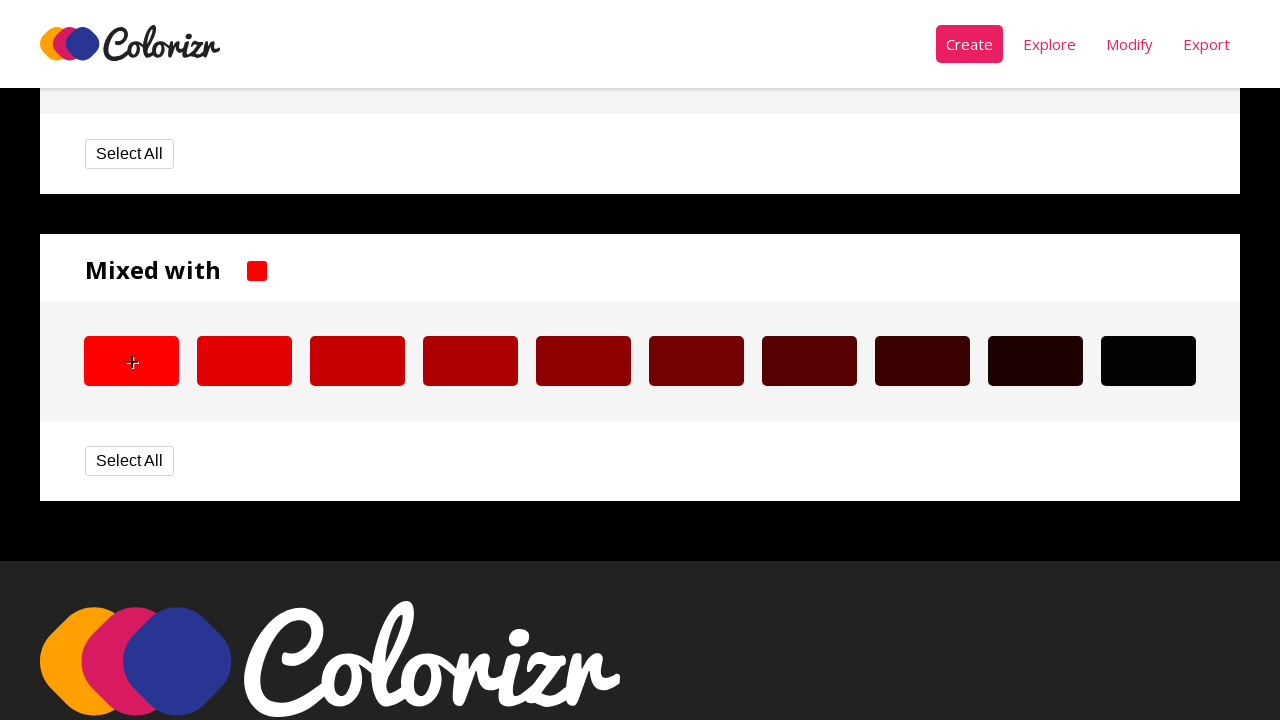

Located cross icon element
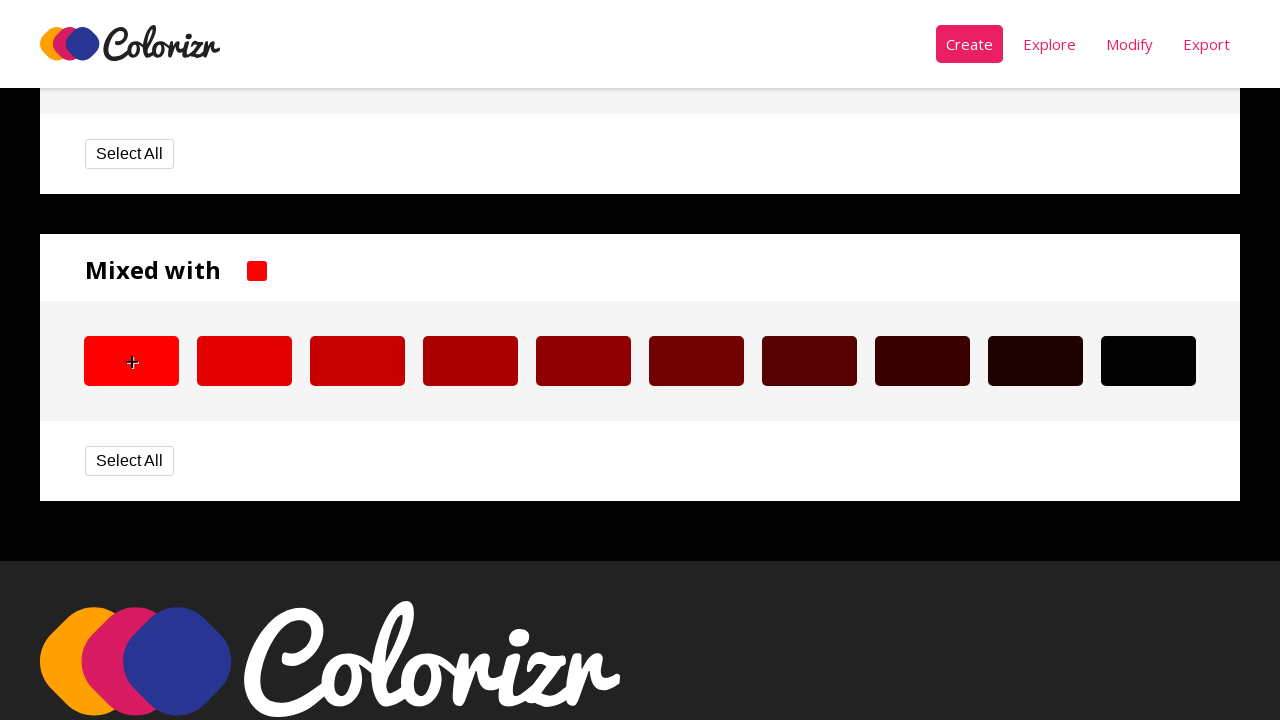

Retrieved computed display style of cross icon
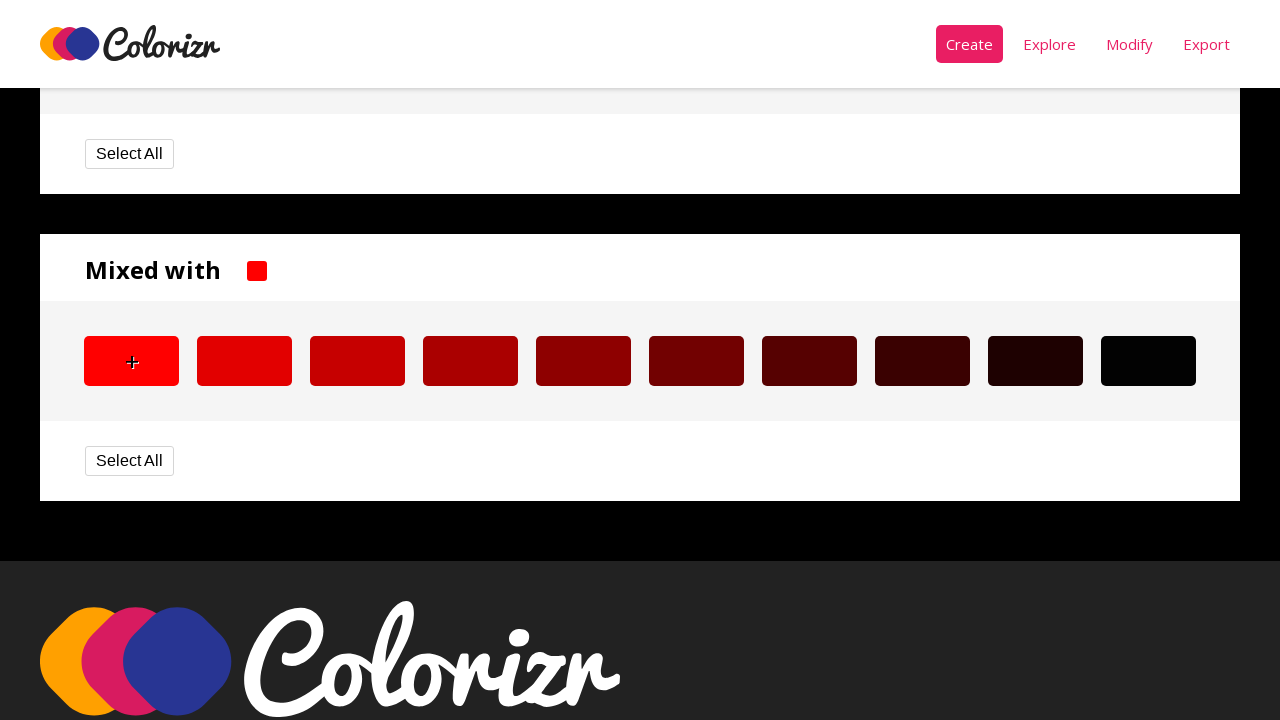

Verified cross icon is visible (display: block)
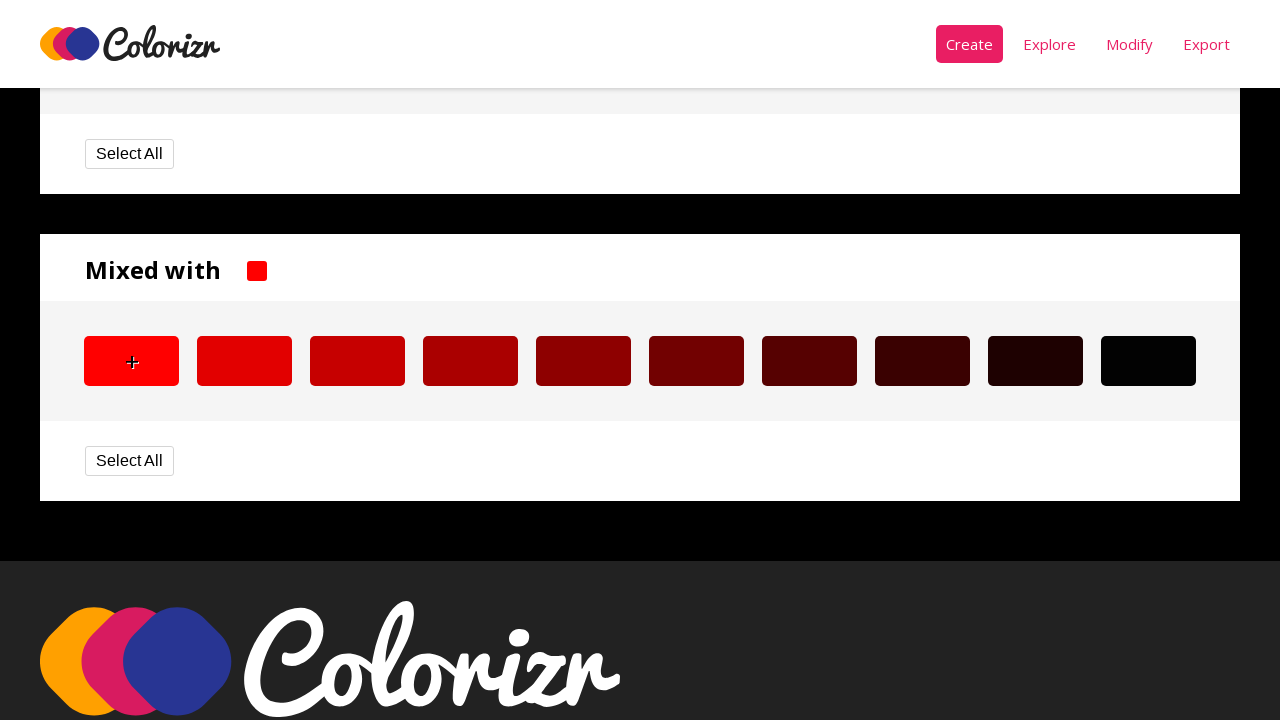

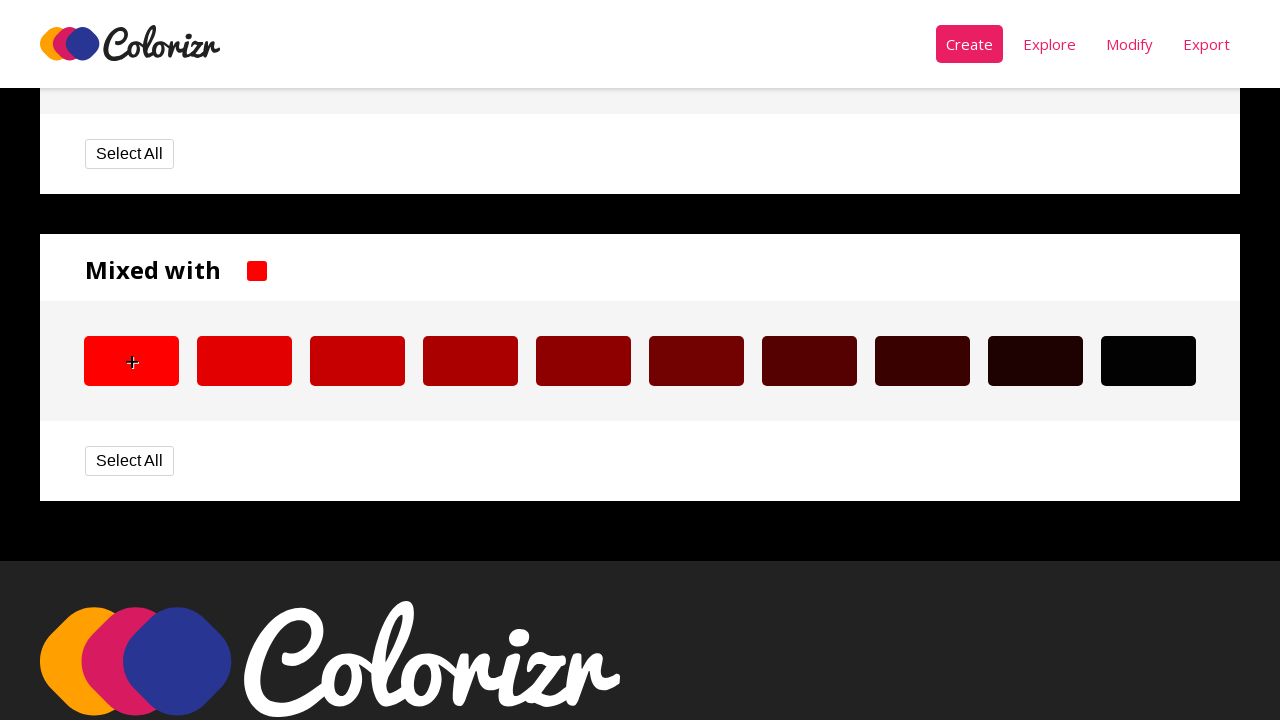